Tests opening a new browser window, navigating to a different URL in the new window, and verifying that two window handles exist.

Starting URL: https://the-internet.herokuapp.com/windows

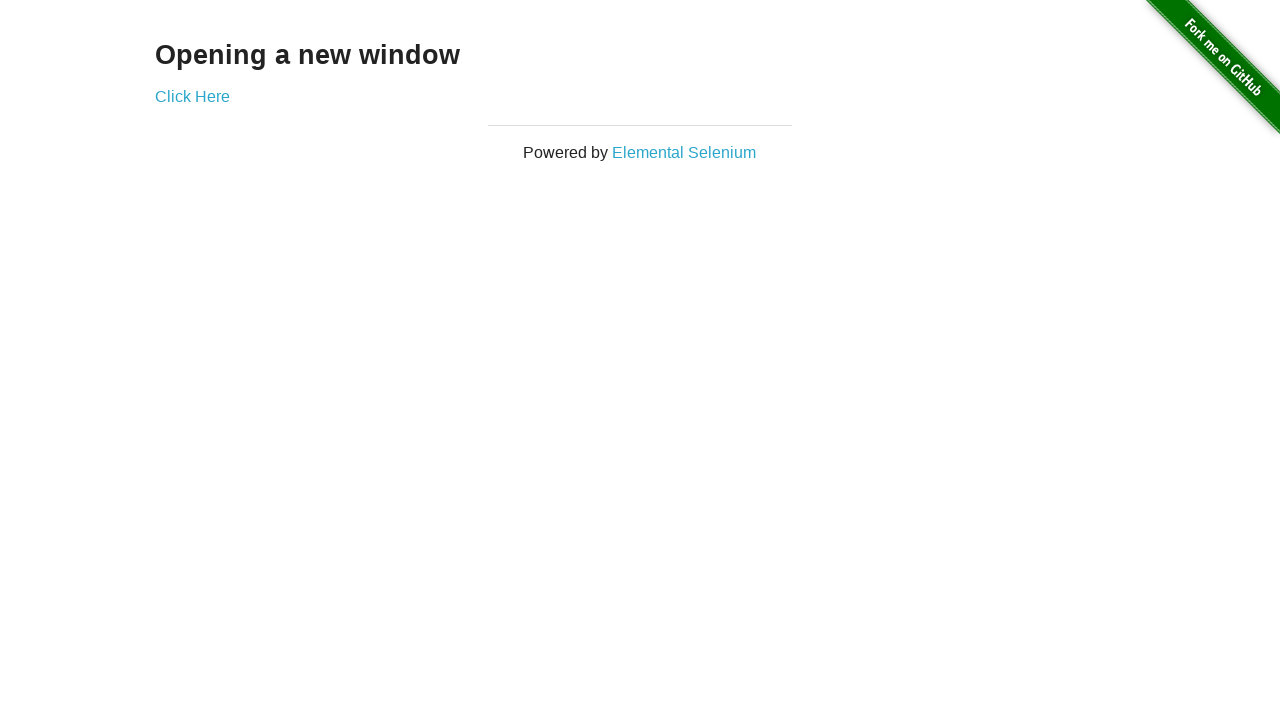

Opened a new browser window
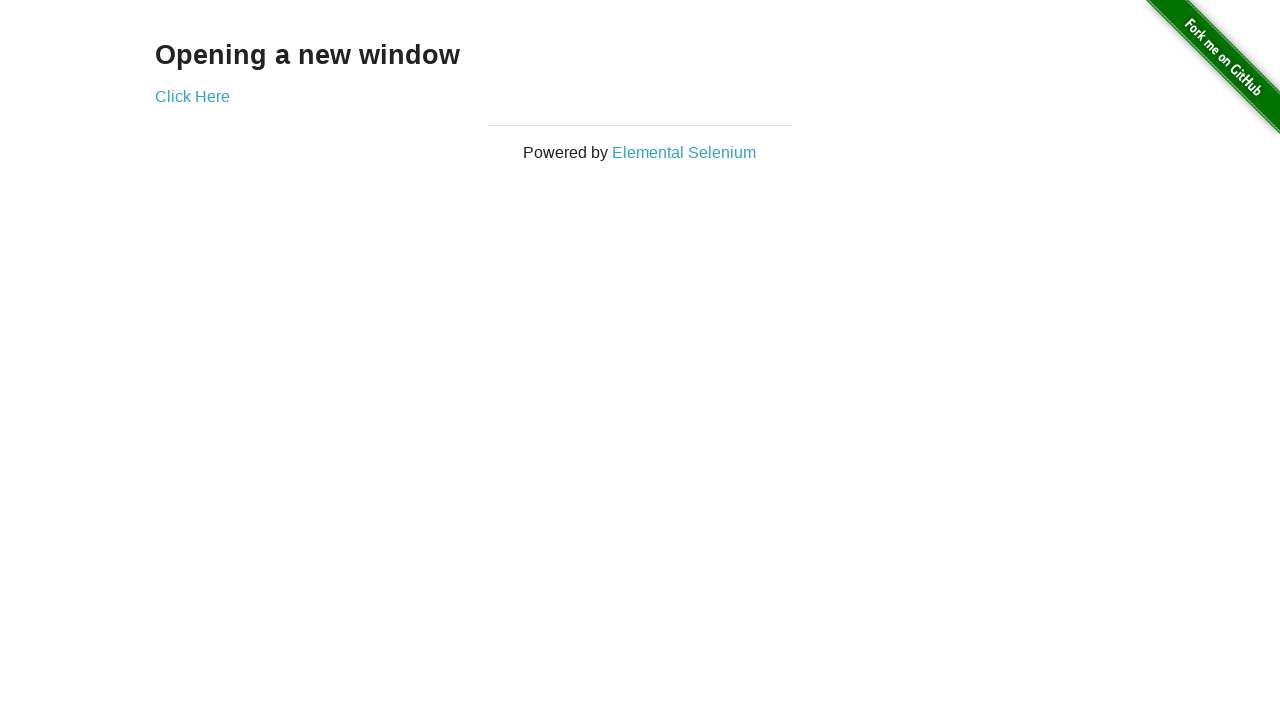

Navigated to typos page in new window
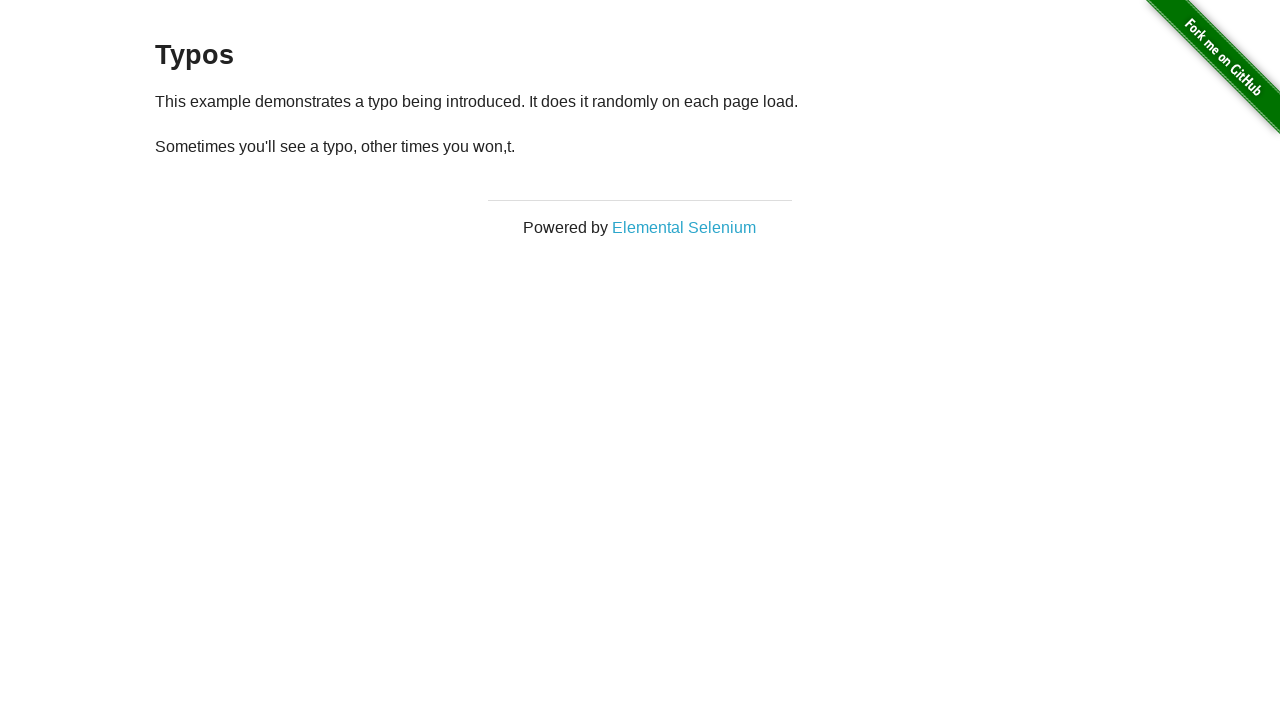

Verified that two window handles exist
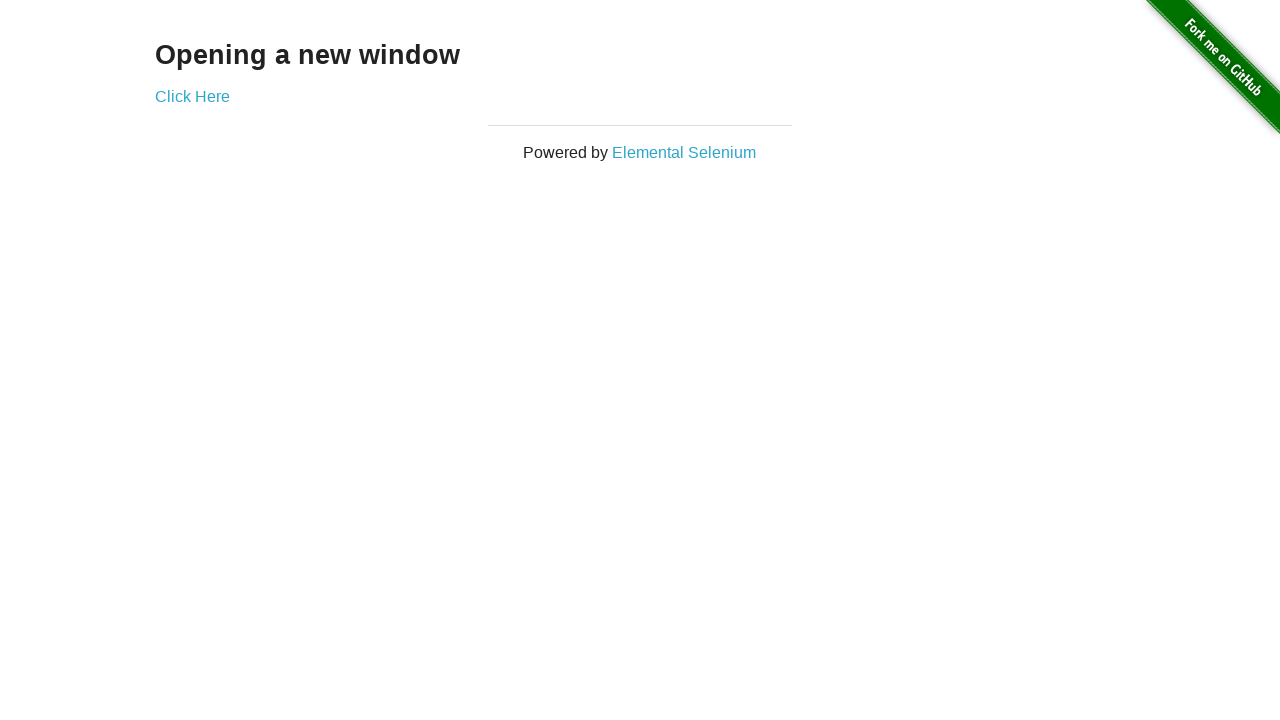

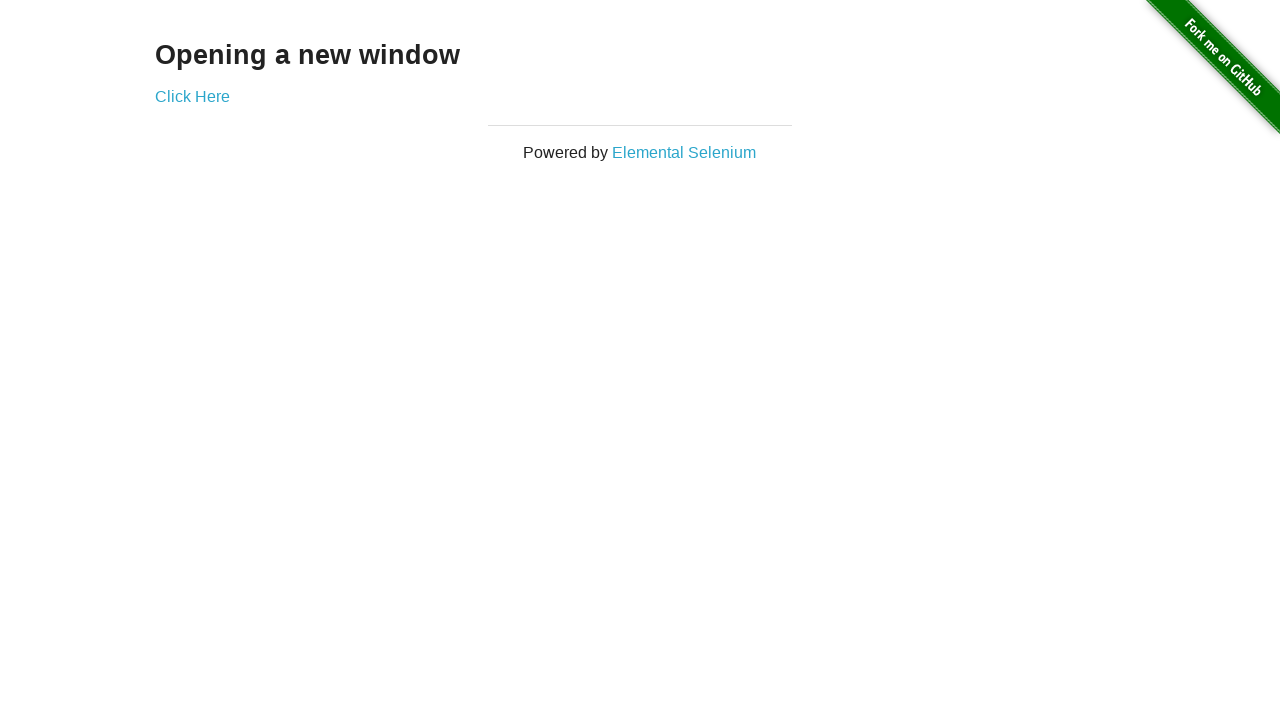